Tests confirm dialog functionality by clicking a button that triggers a confirm dialog and accepting it

Starting URL: https://testautomationpractice.blogspot.com/

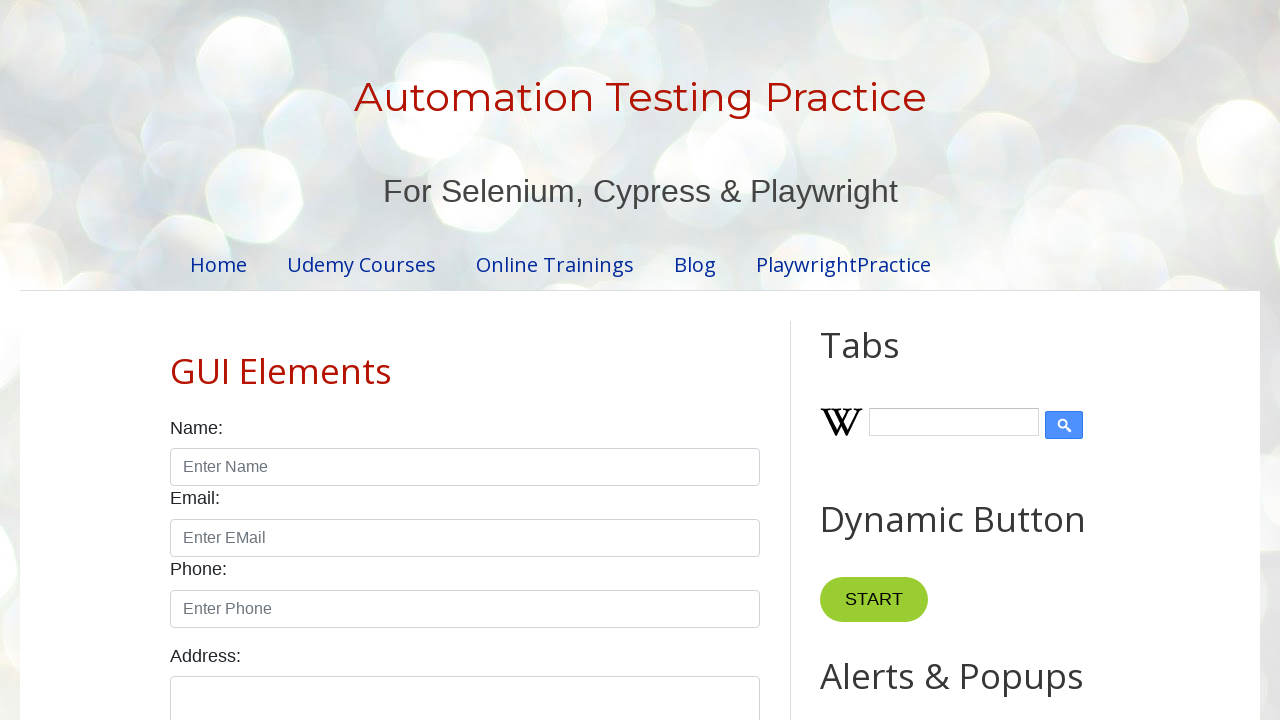

Accepted the confirm dialog
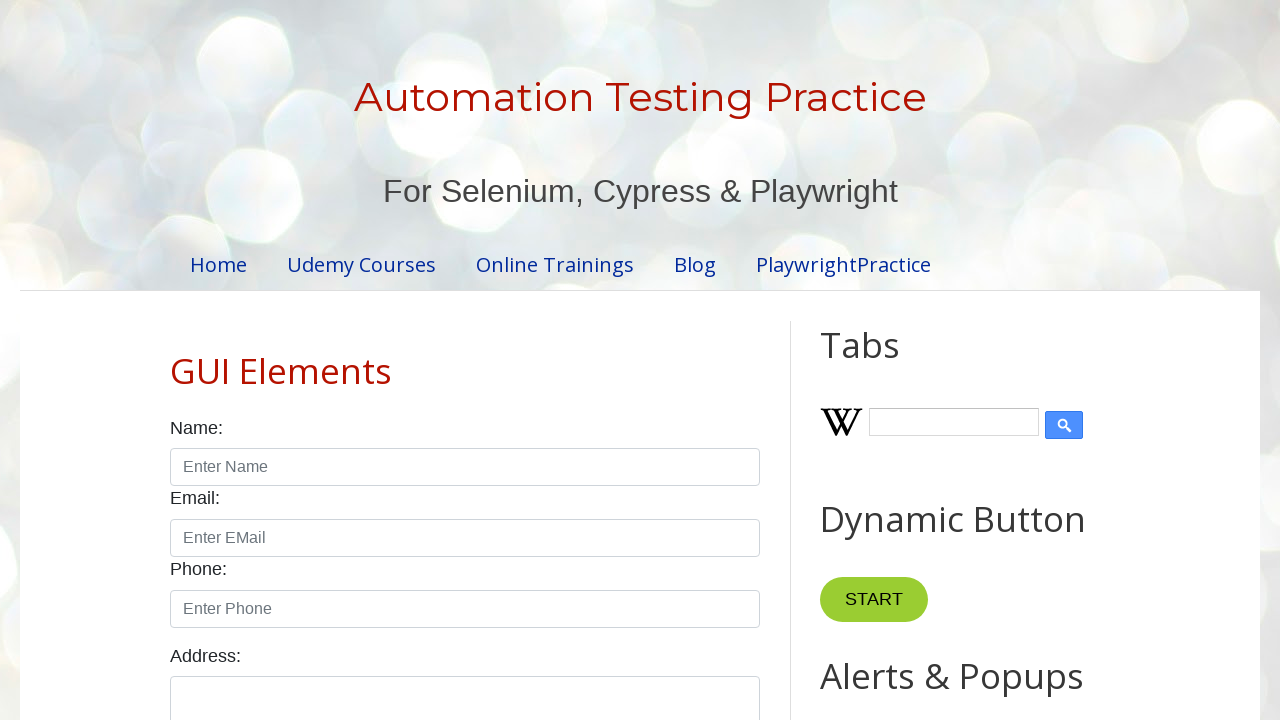

Clicked confirm button to trigger dialog at (912, 360) on #confirmBtn
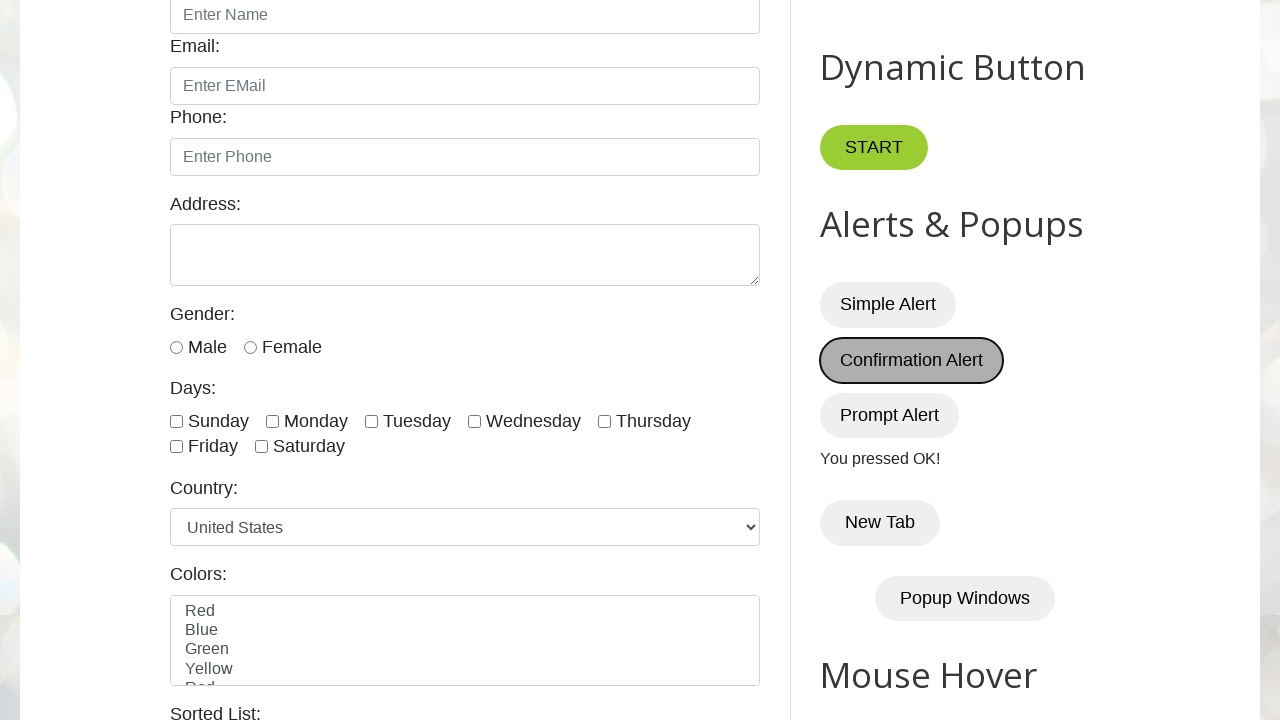

Waited 1000ms for dialog to be handled
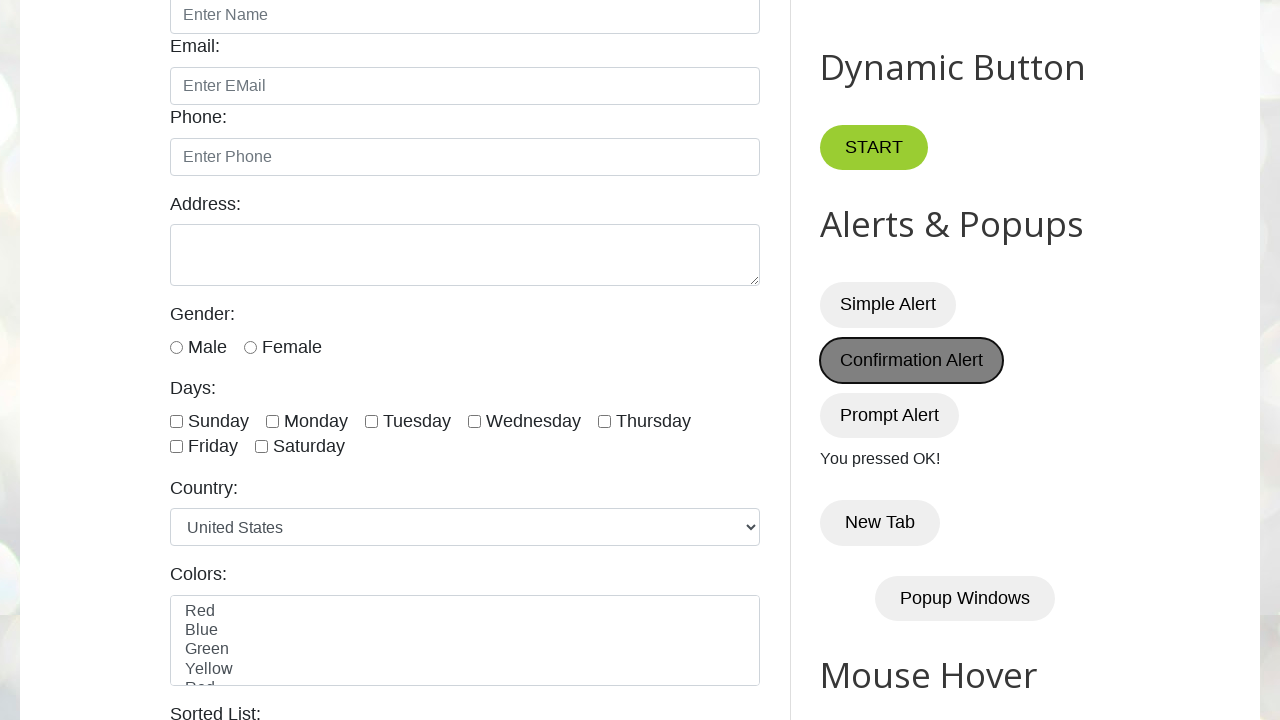

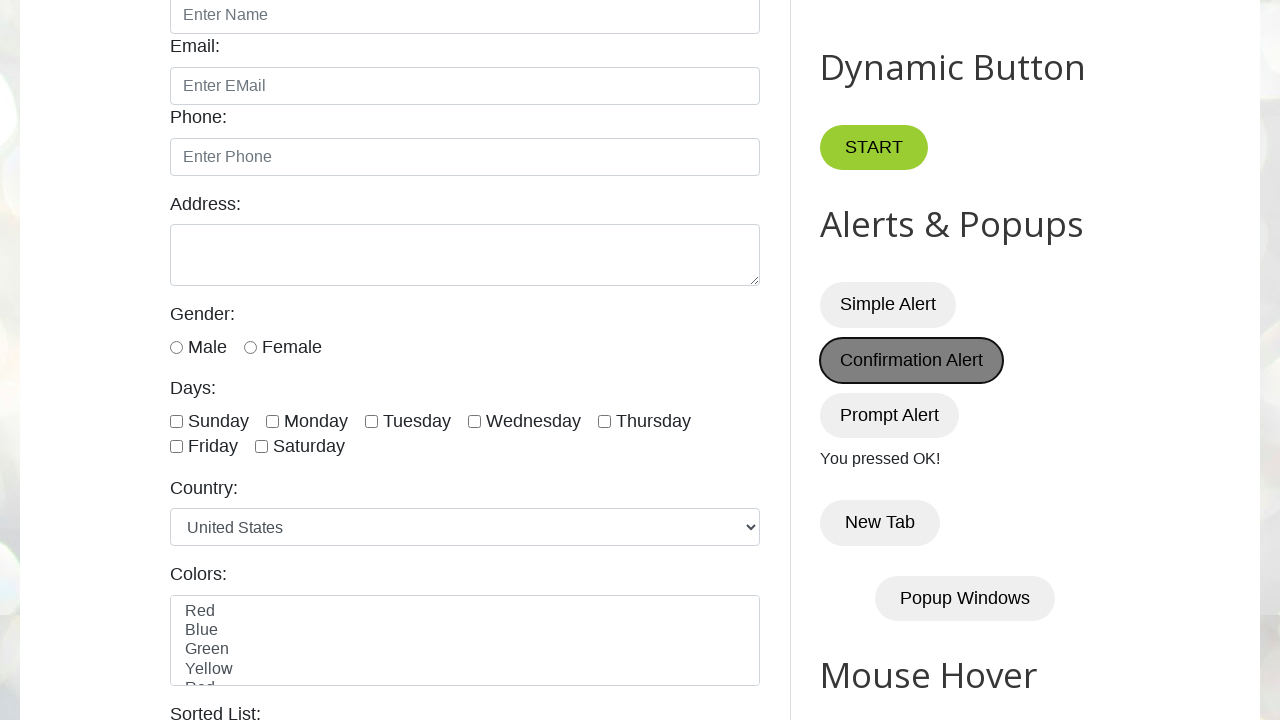